Tests that the Playwright homepage has "Playwright" in the title and verifies the "Get started" link navigates to the intro page

Starting URL: https://playwright.dev

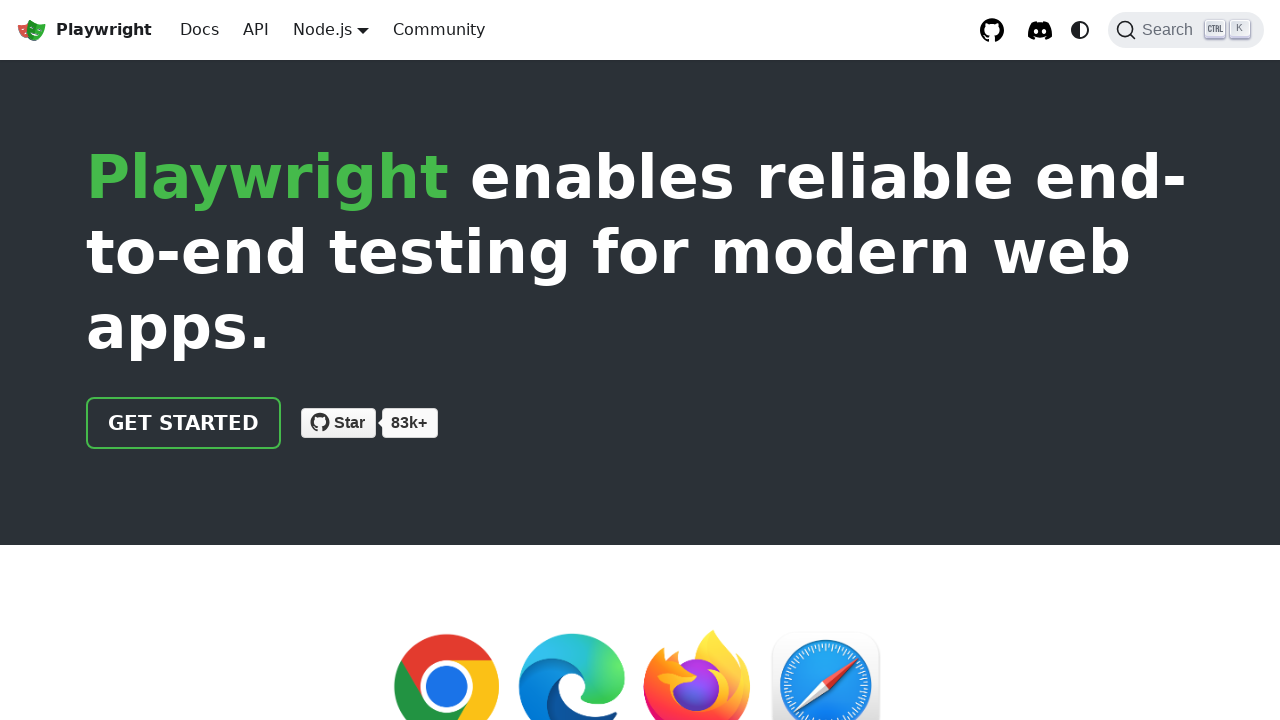

Verified page title contains 'Playwright'
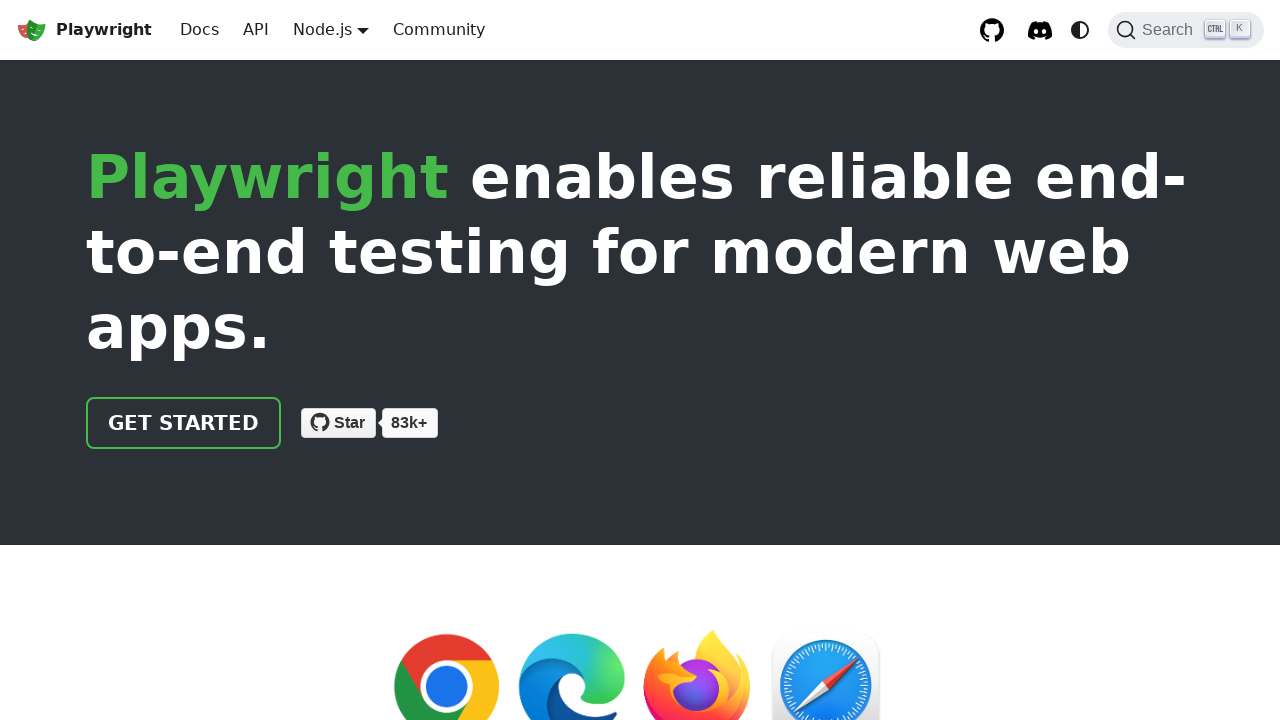

Located 'Get started' link
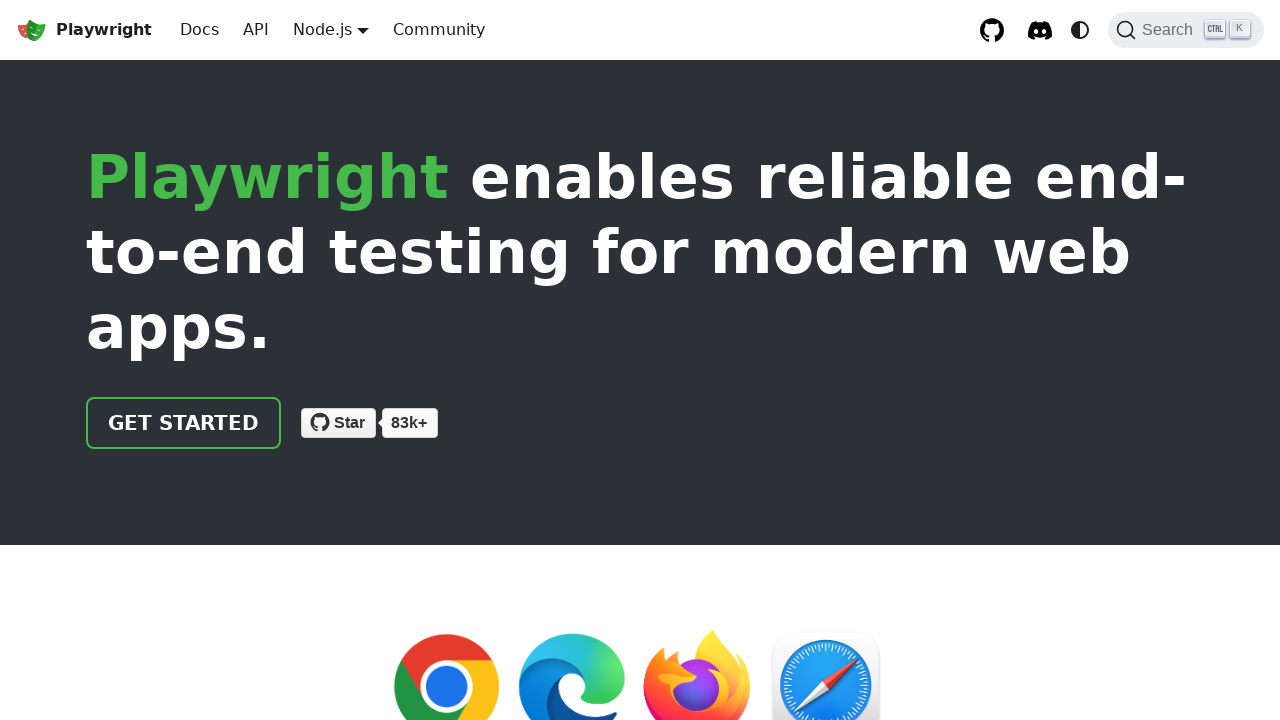

Verified 'Get started' link has href attribute '/docs/intro'
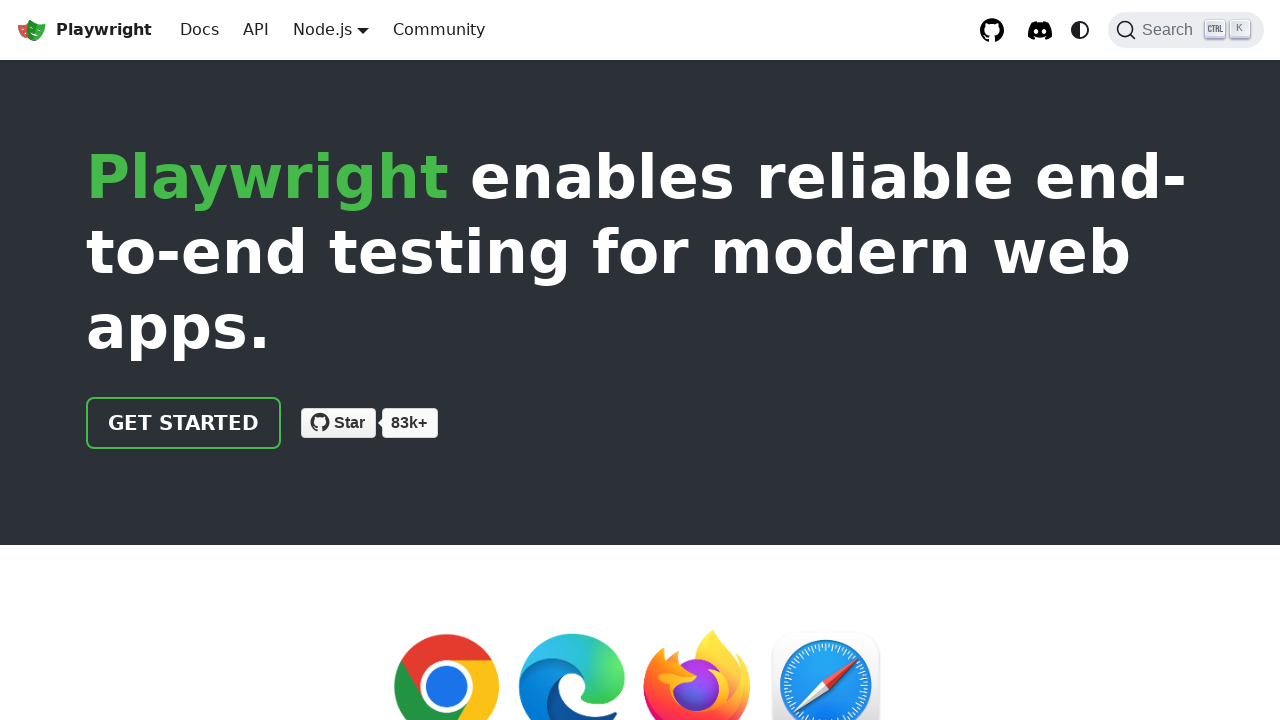

Clicked 'Get started' link to navigate to intro page at (184, 423) on internal:role=link[name="Get started"i]
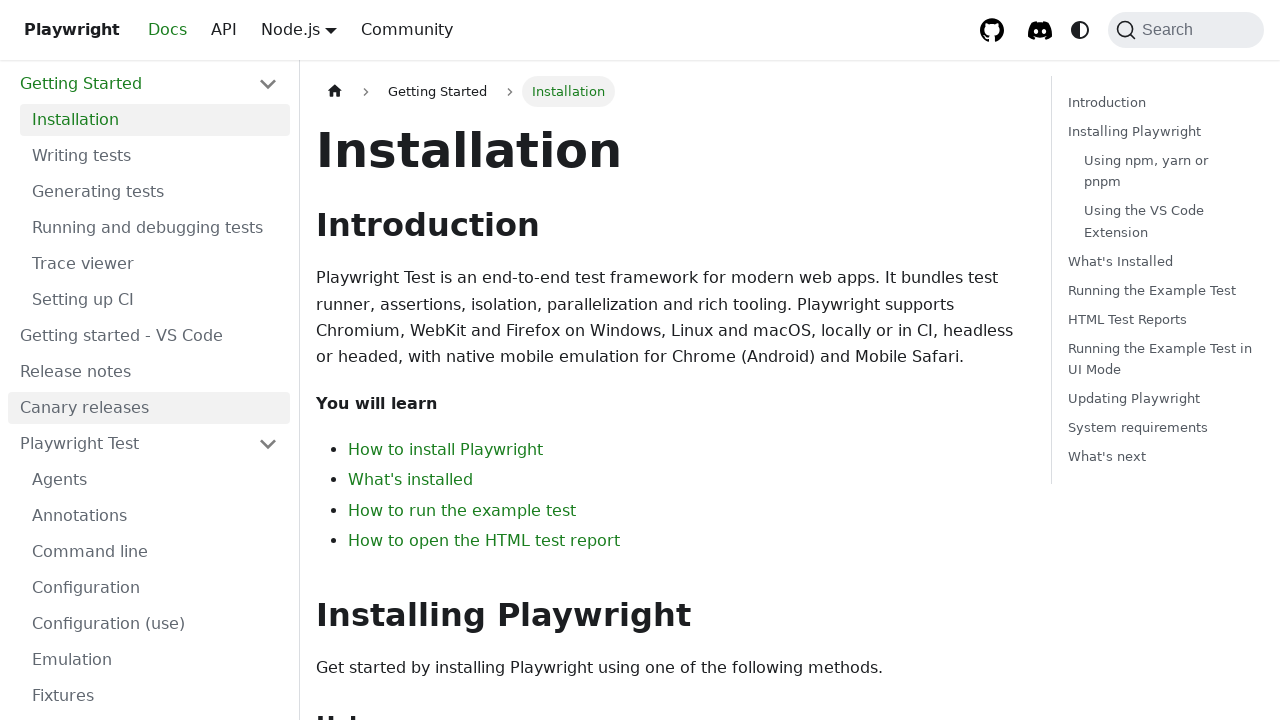

Verified page URL contains 'intro'
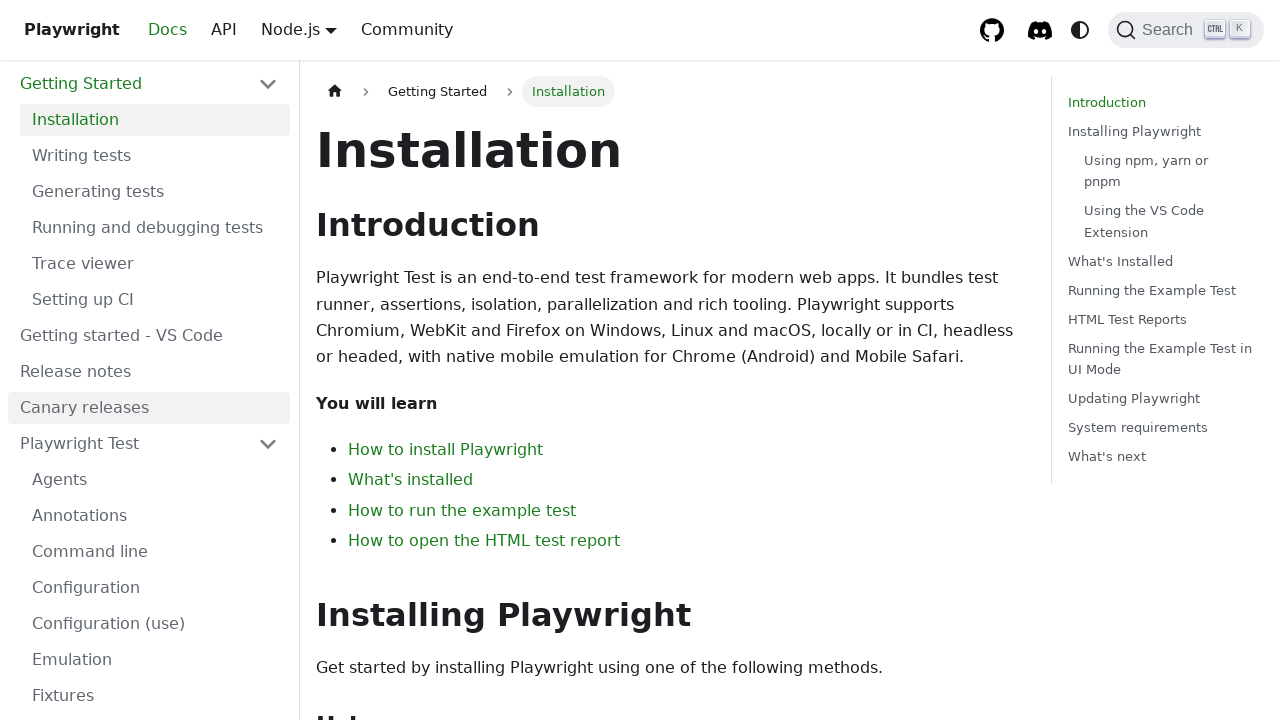

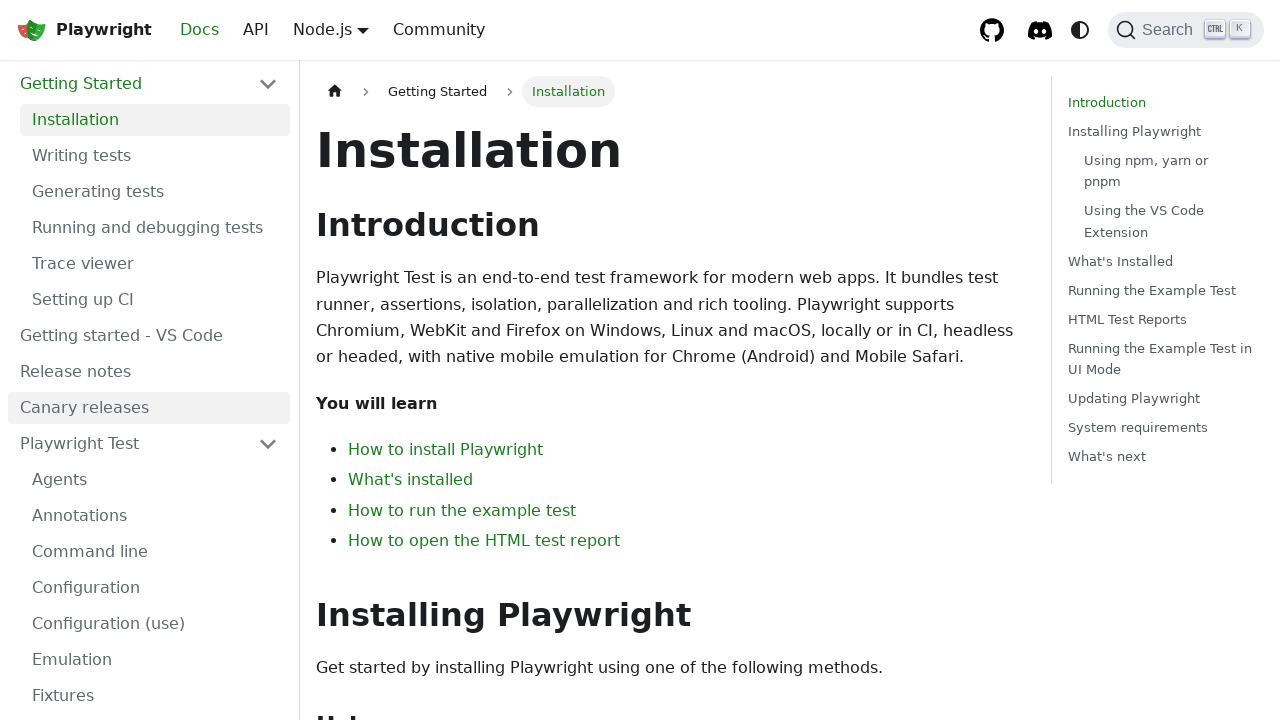